Tests dropdown menu functionality by selecting an option from a dropdown using its value attribute

Starting URL: https://www.automationtesting.co.uk/dropdown.html

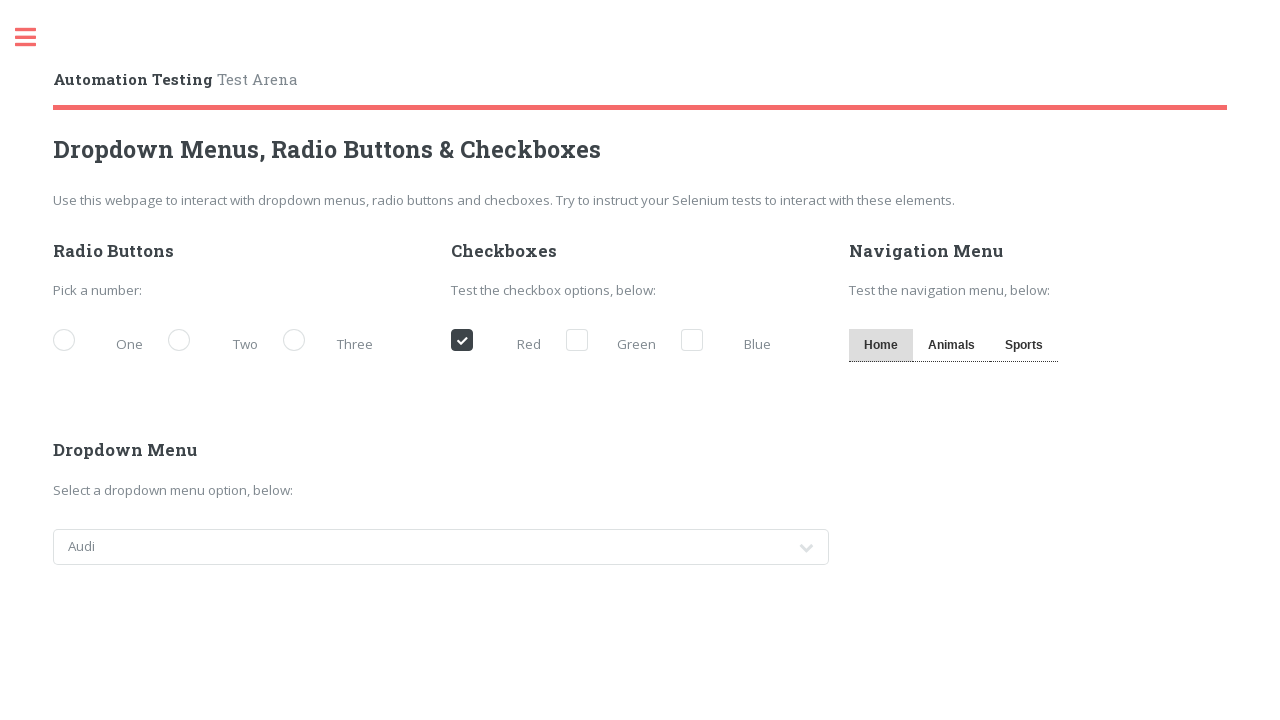

Navigated to dropdown menu test page
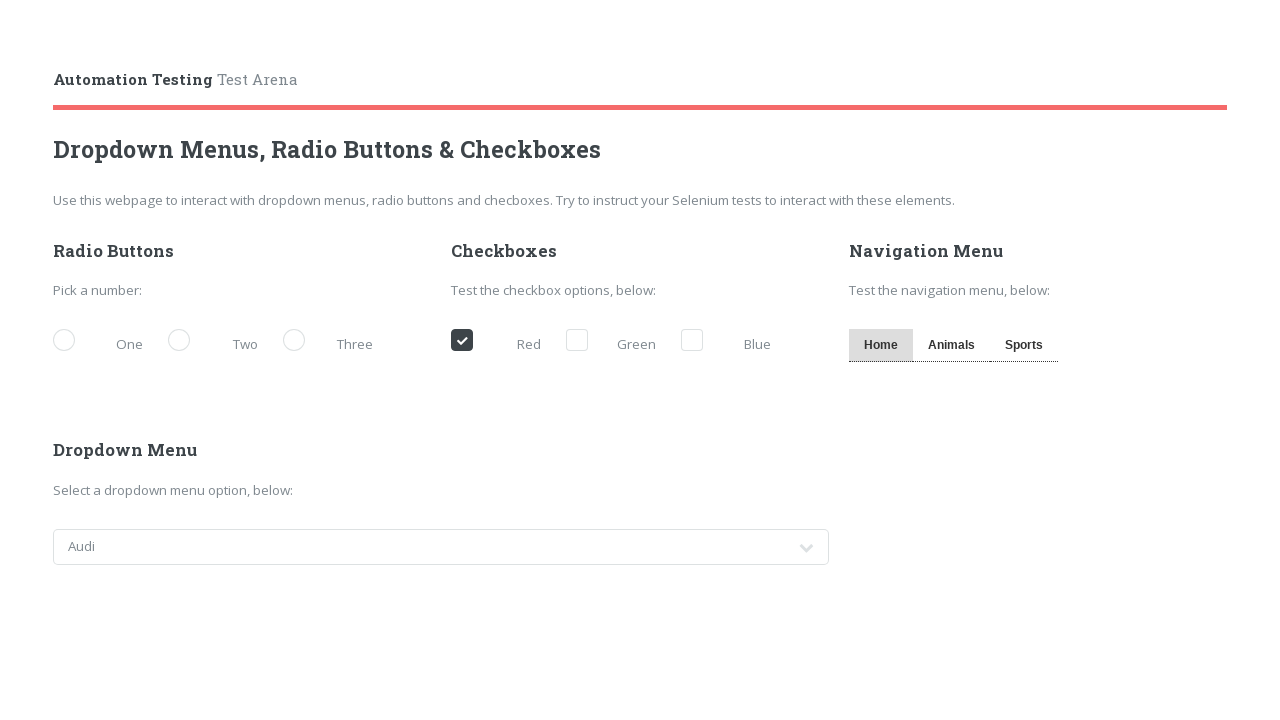

Selected 'jeep' option from the cars dropdown menu on select#cars
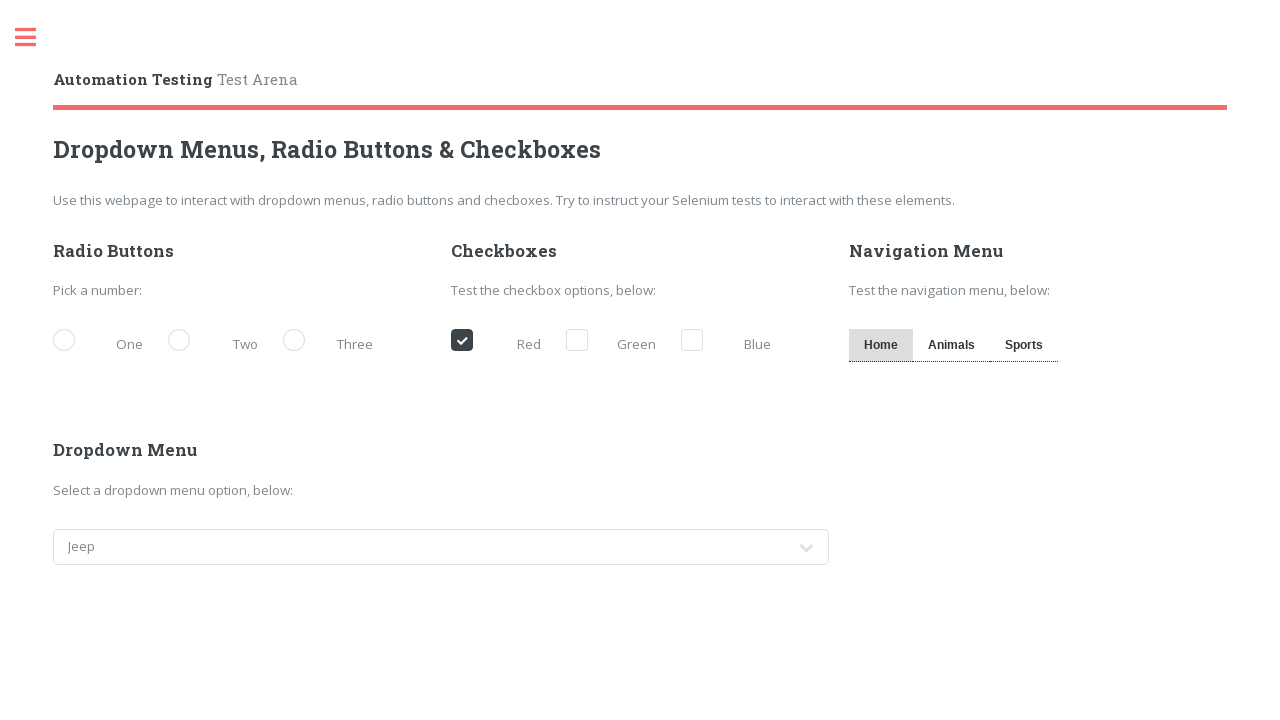

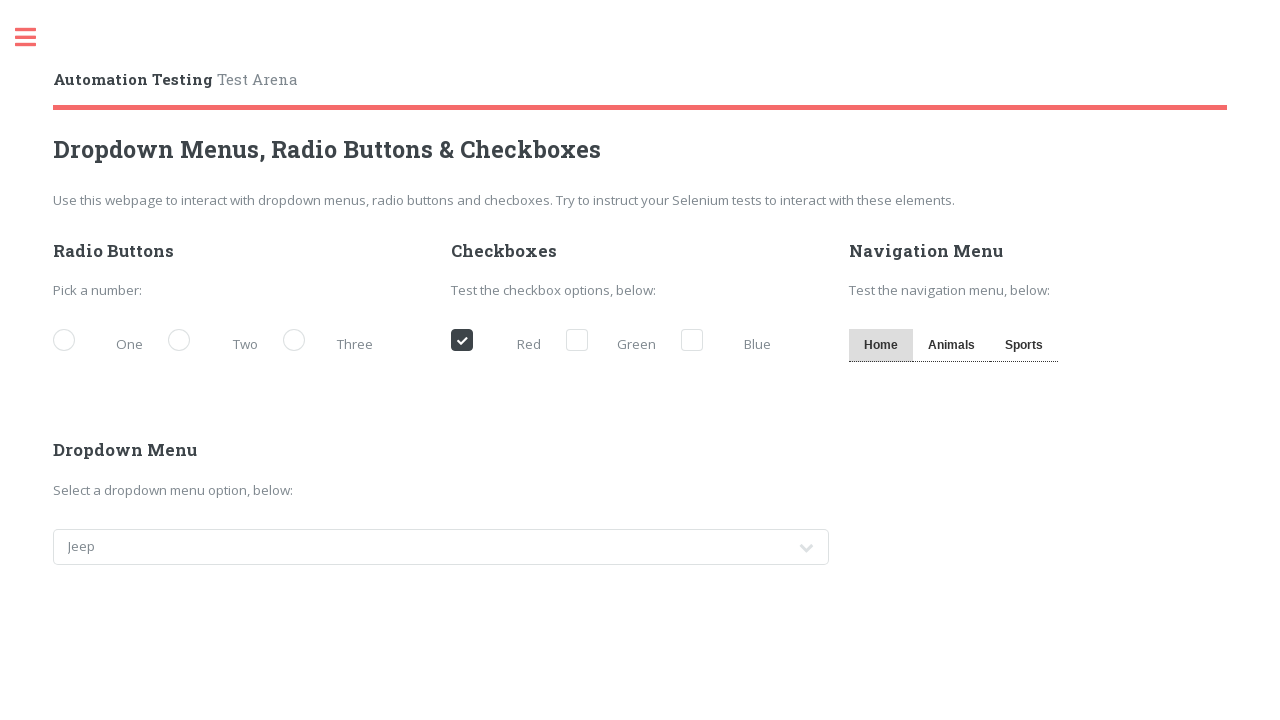